Tests window switching functionality by clicking a link to open a new window, verifying content in the new window, then closing it and returning to the original window

Starting URL: https://the-internet.herokuapp.com/windows

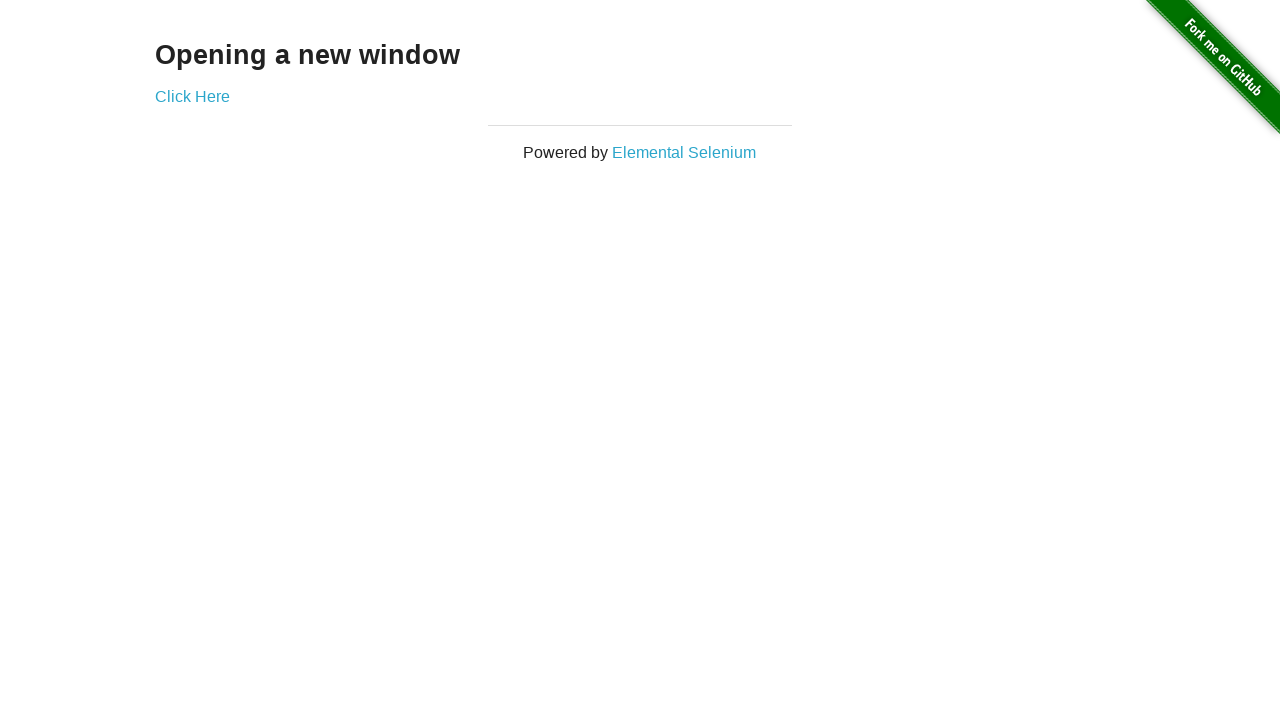

Clicked 'Click Here' link to open new window at (192, 96) on text='Click Here'
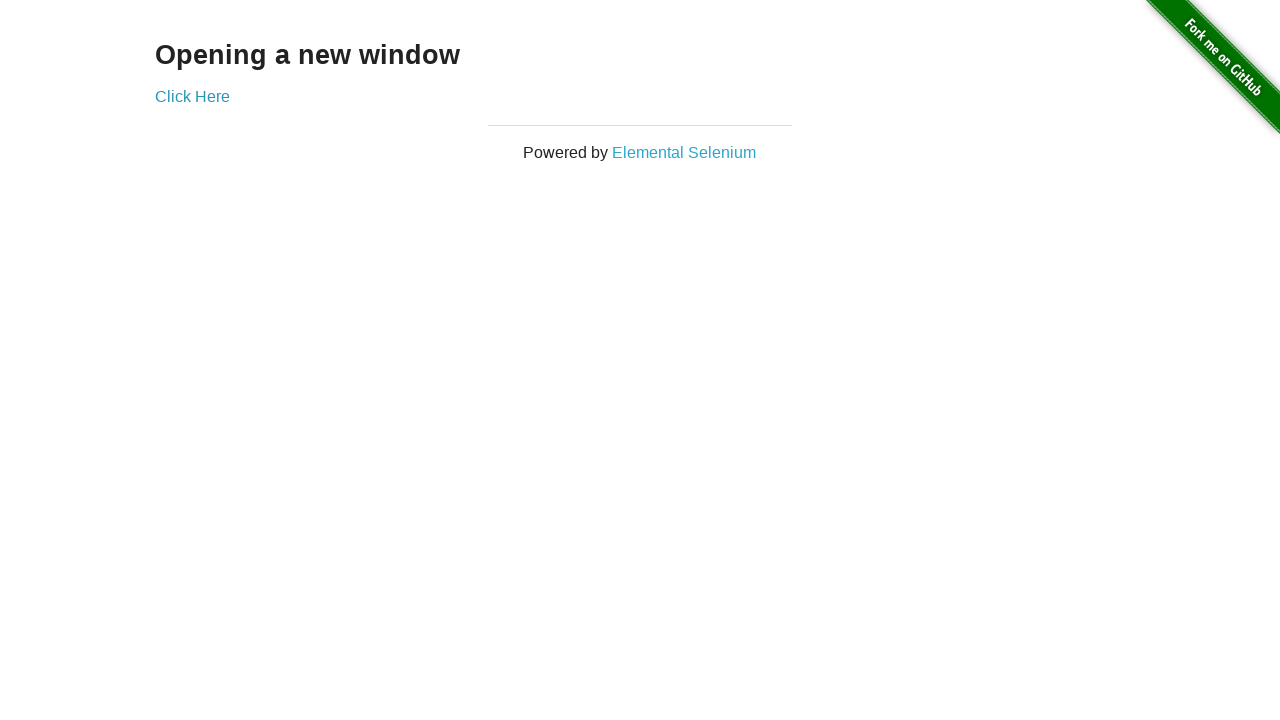

New window opened and captured
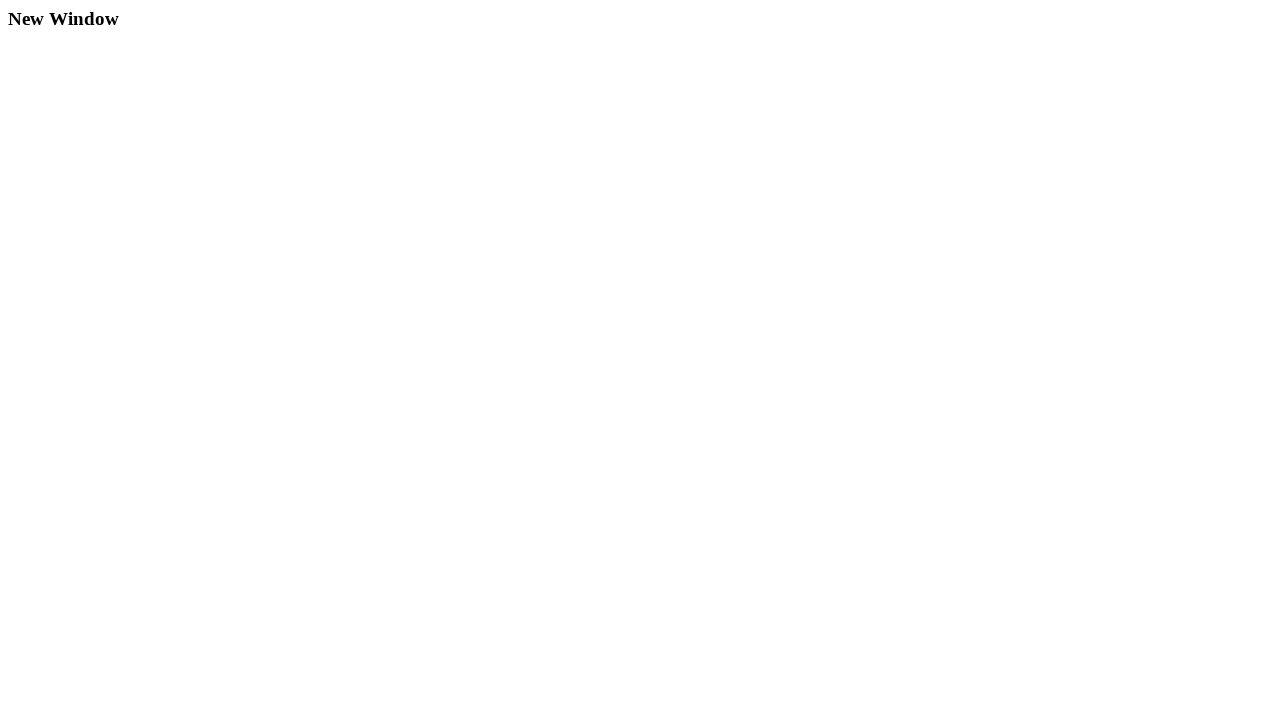

Located h3 heading element in new window
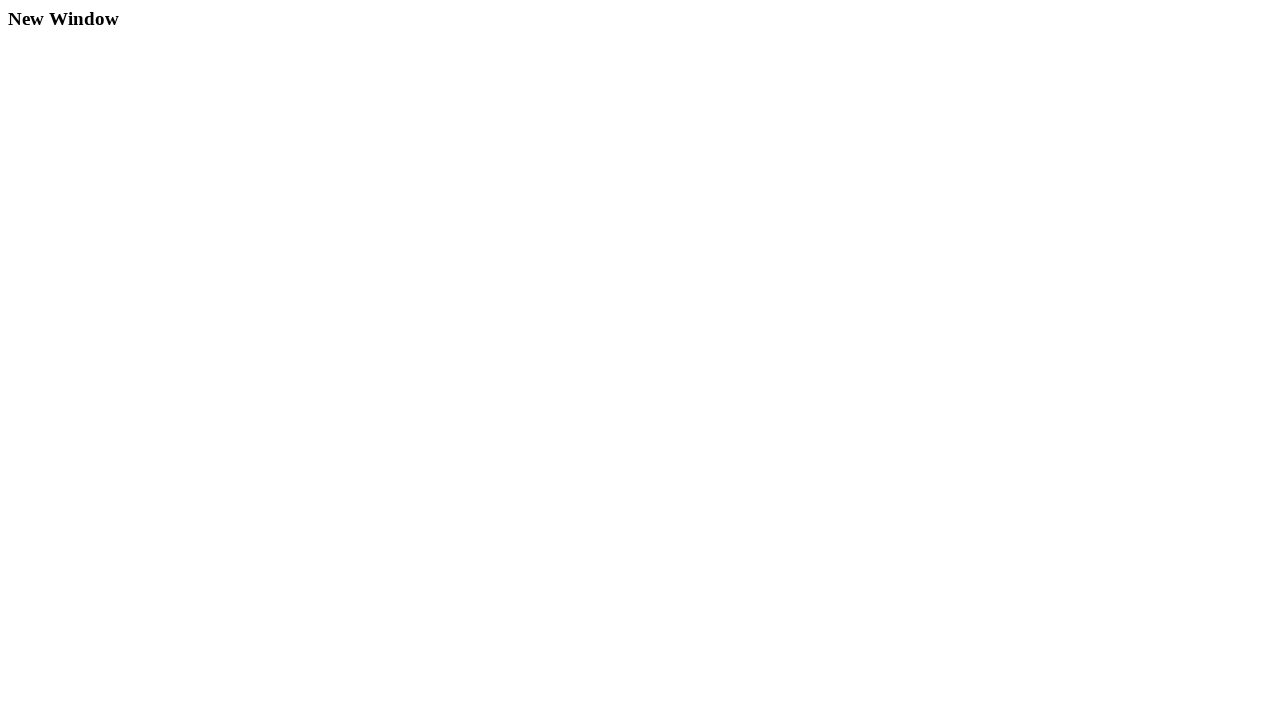

Verified 'New Window' heading text is present
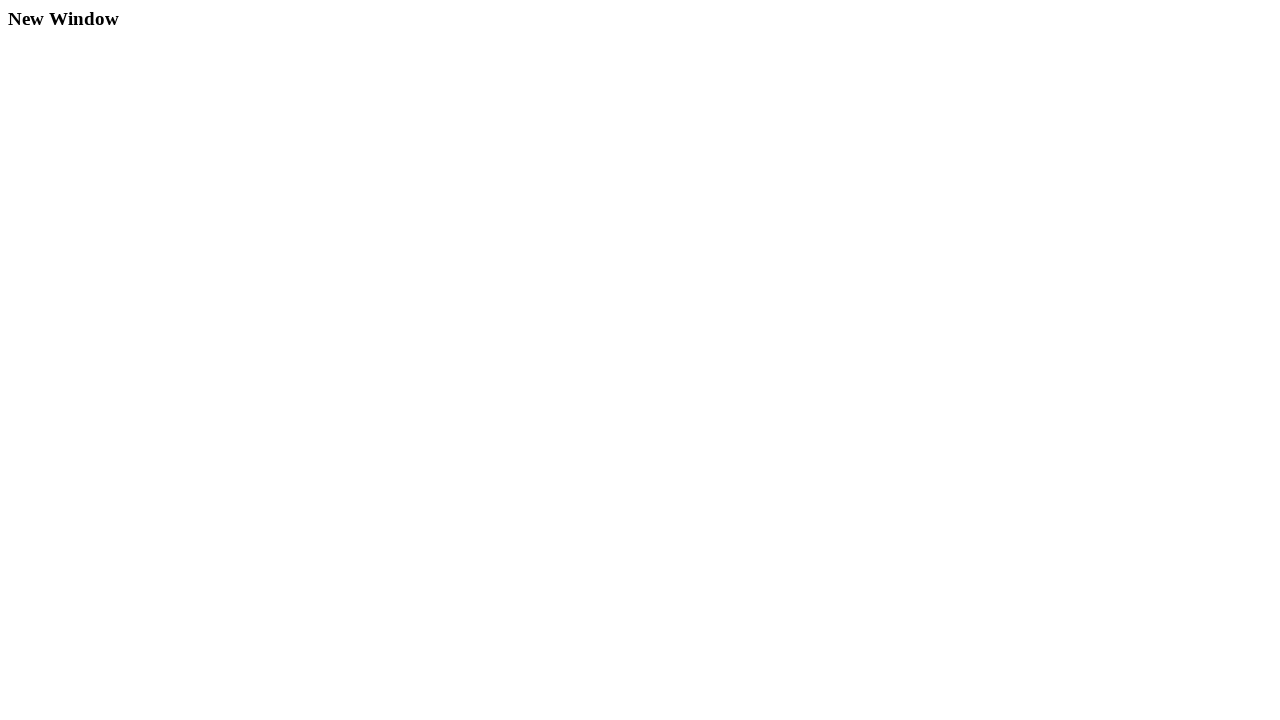

Closed the new window
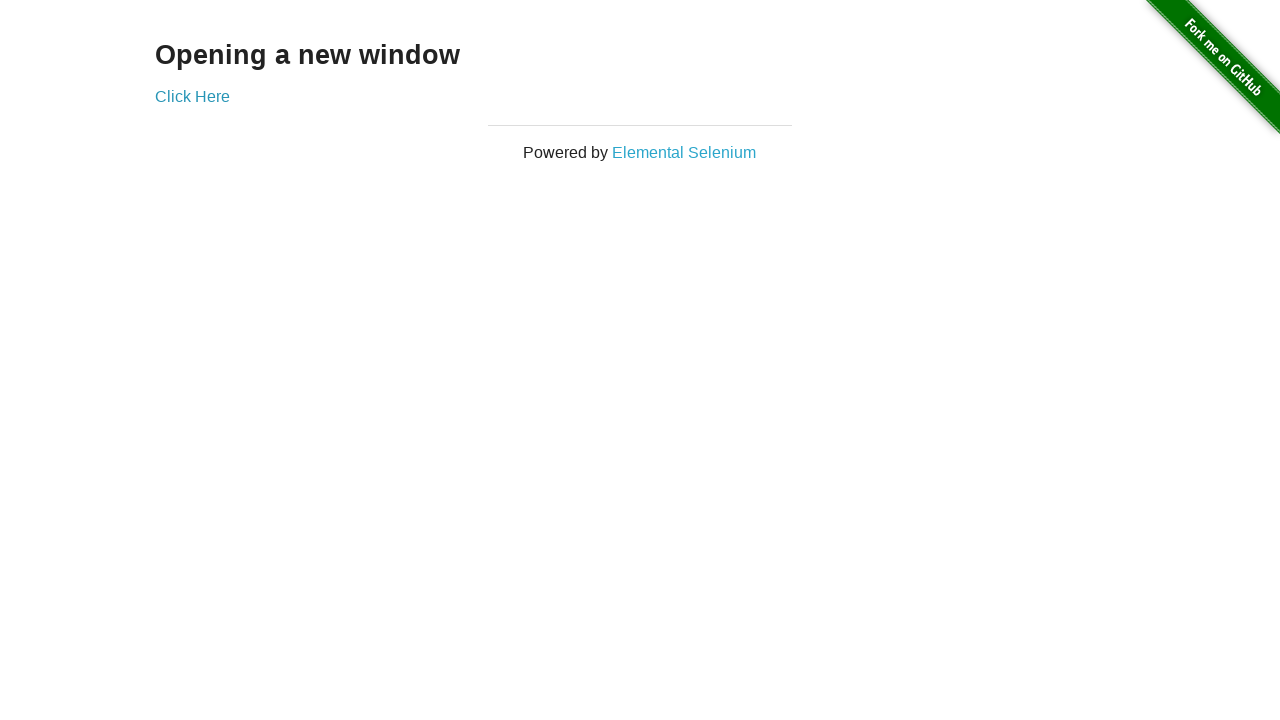

Verified we're back on original window by checking title contains 'The Internet'
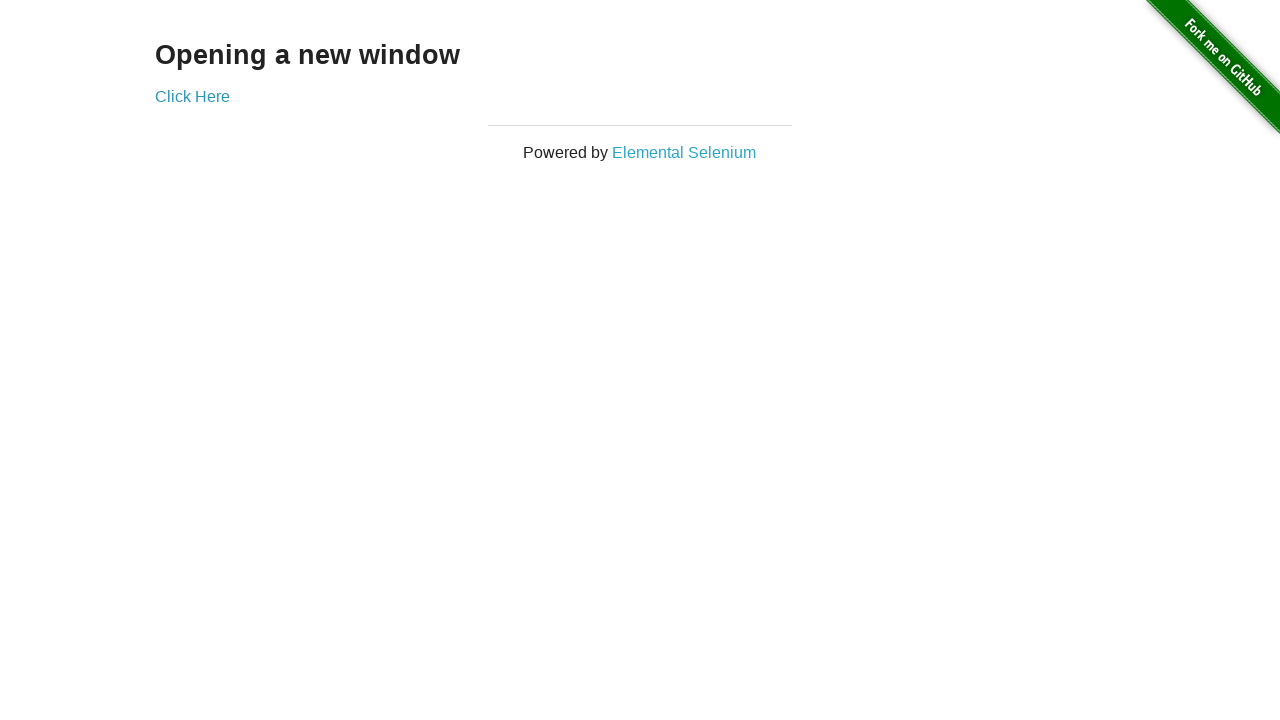

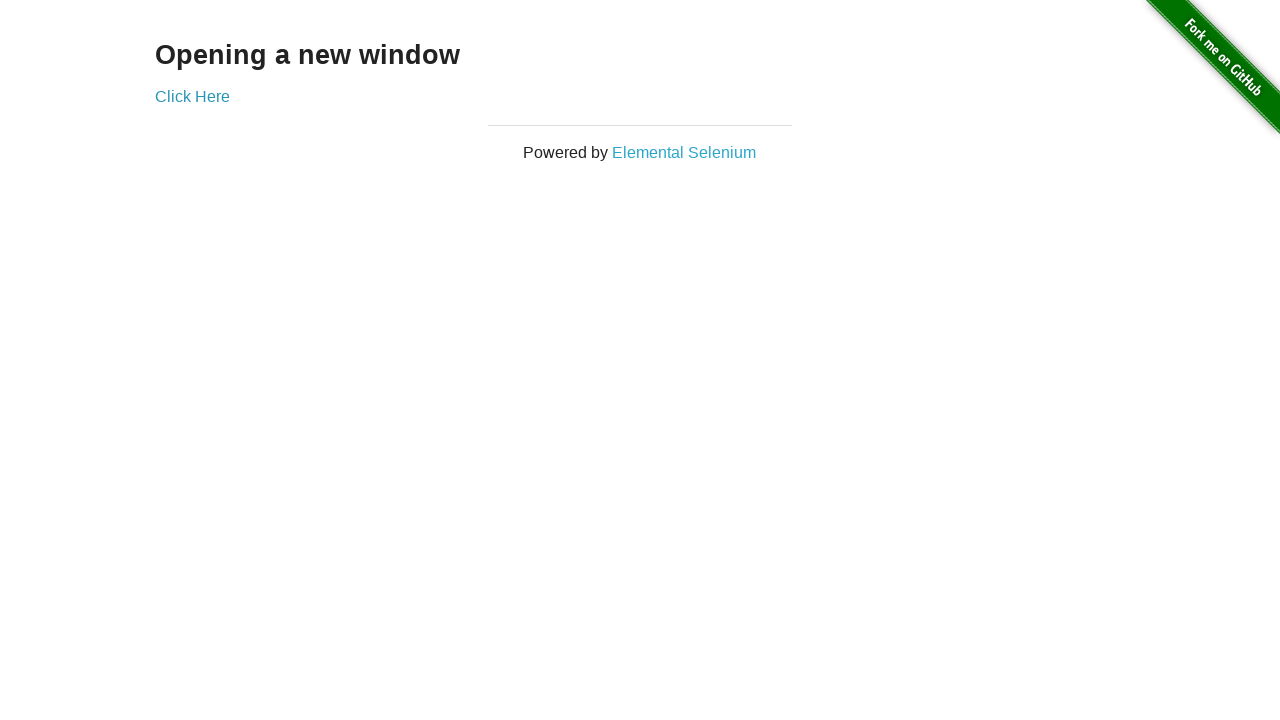